Tests the ABC navigation by clicking Browse Languages, then clicking on letter C submenu, and verifying languages starting with C are displayed.

Starting URL: http://www.99-bottles-of-beer.net/

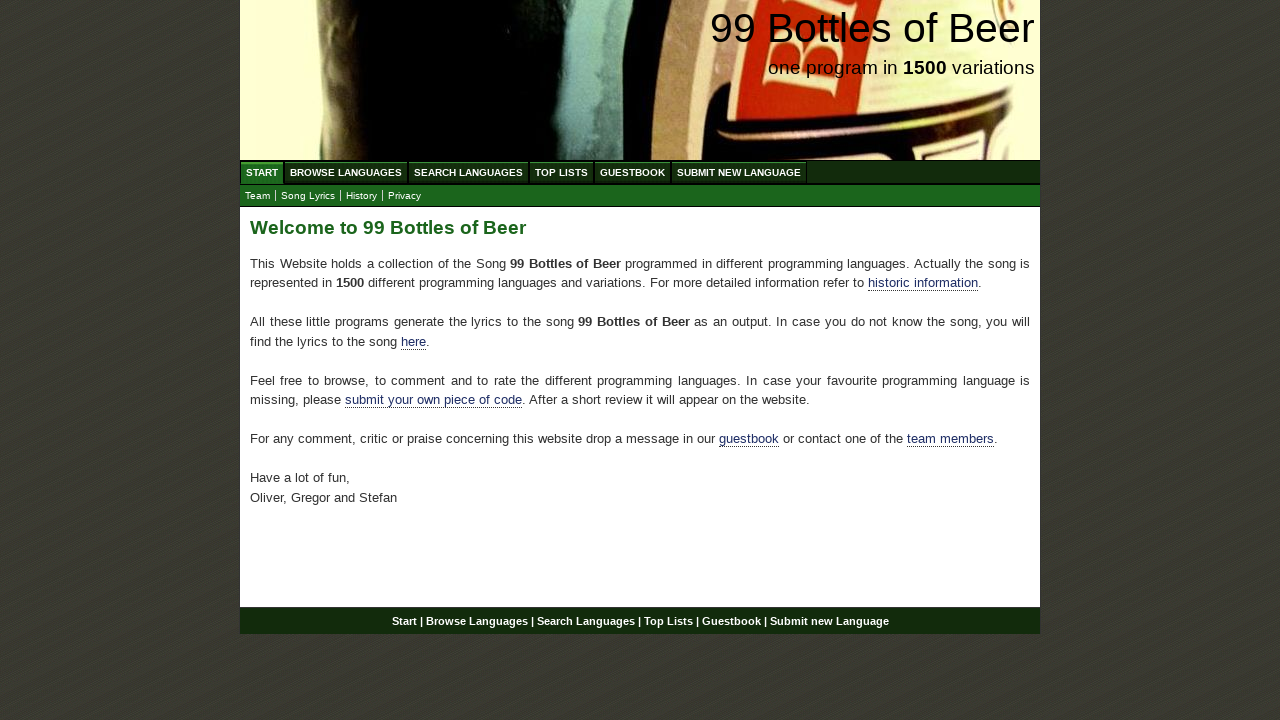

Clicked Browse Languages navigation link at (346, 172) on xpath=//div[@id='navigation']//a[@href='/abc.html']
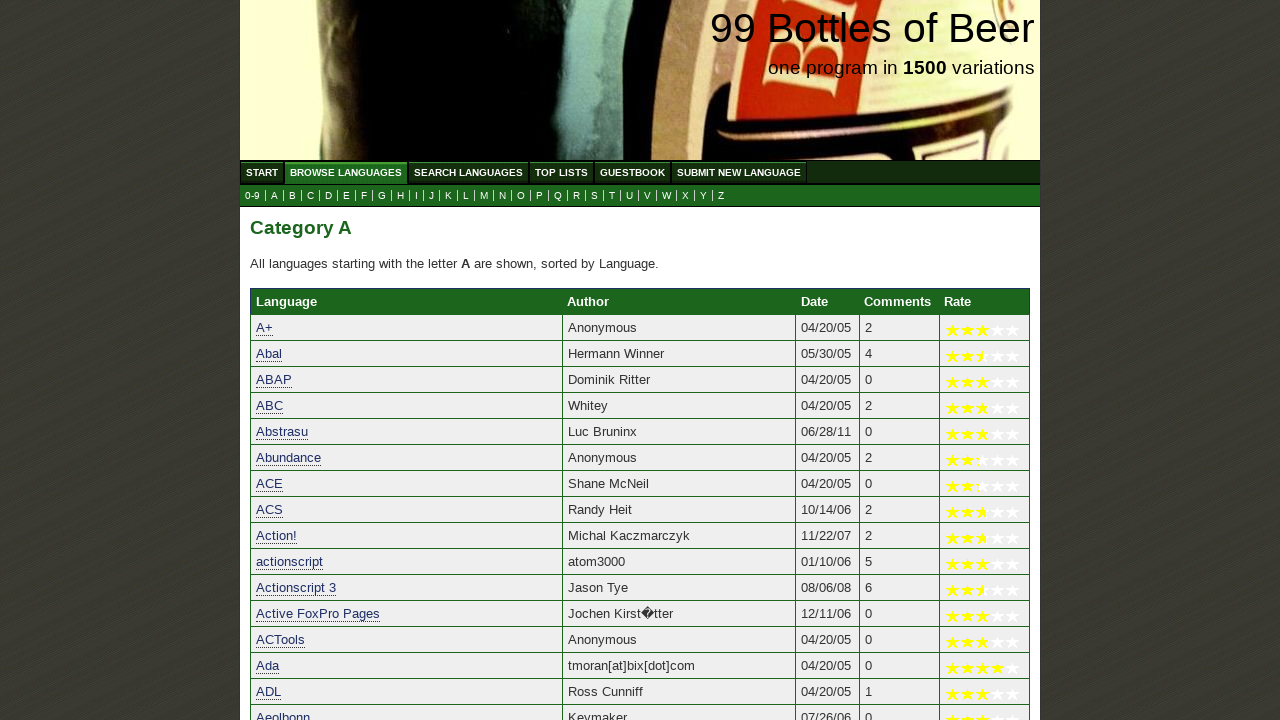

Submenu with letter C option loaded
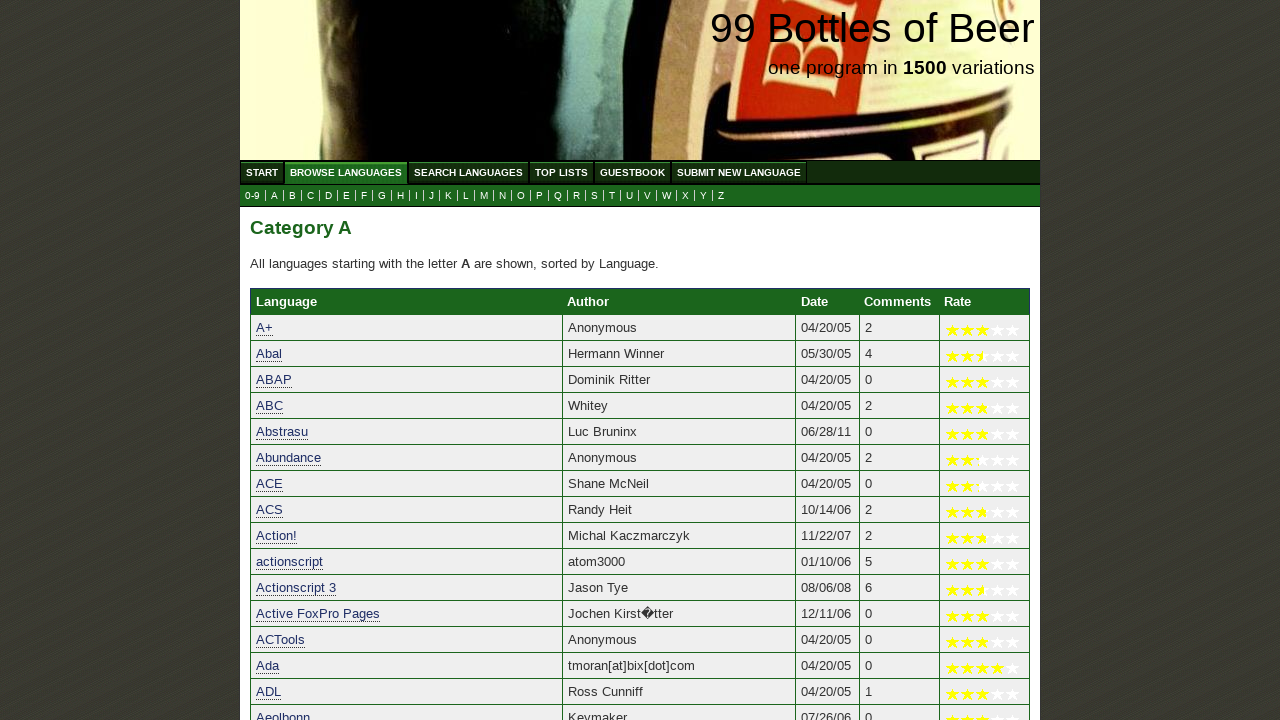

Clicked letter C submenu to filter languages at (310, 196) on xpath=//ul[@id='submenu']//a[@href='c.html']
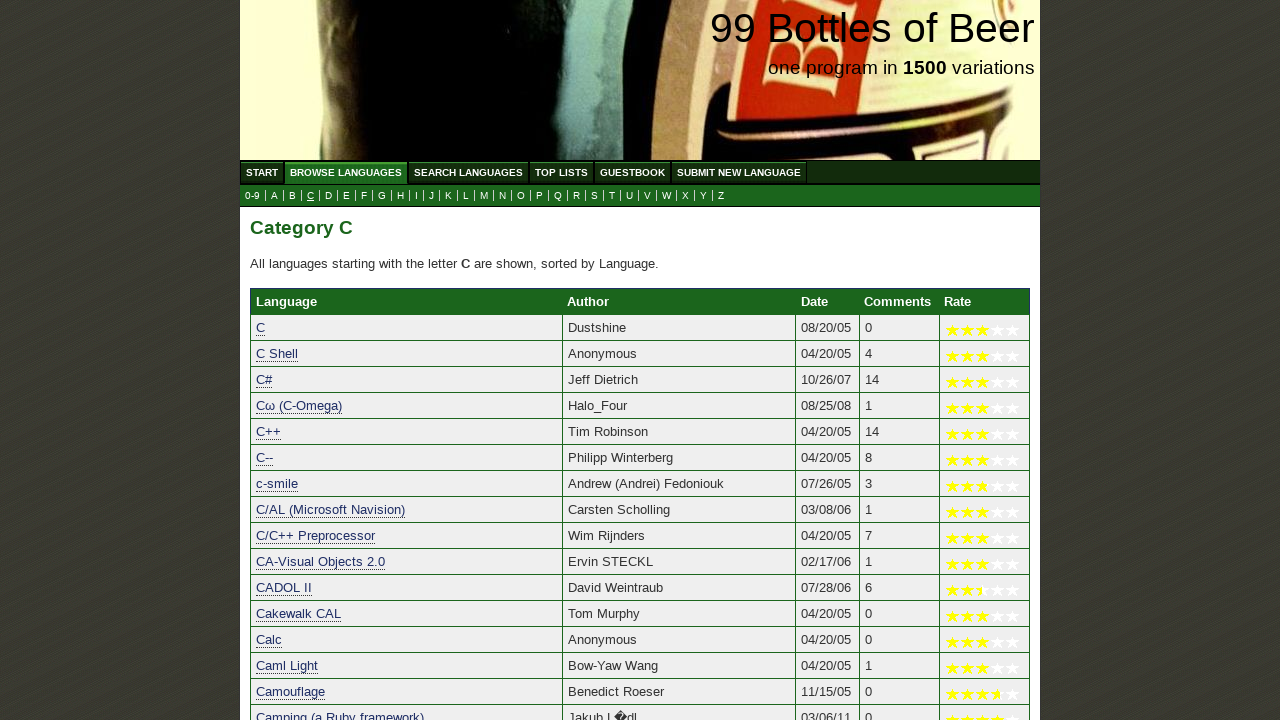

Languages starting with C loaded and displayed in results table
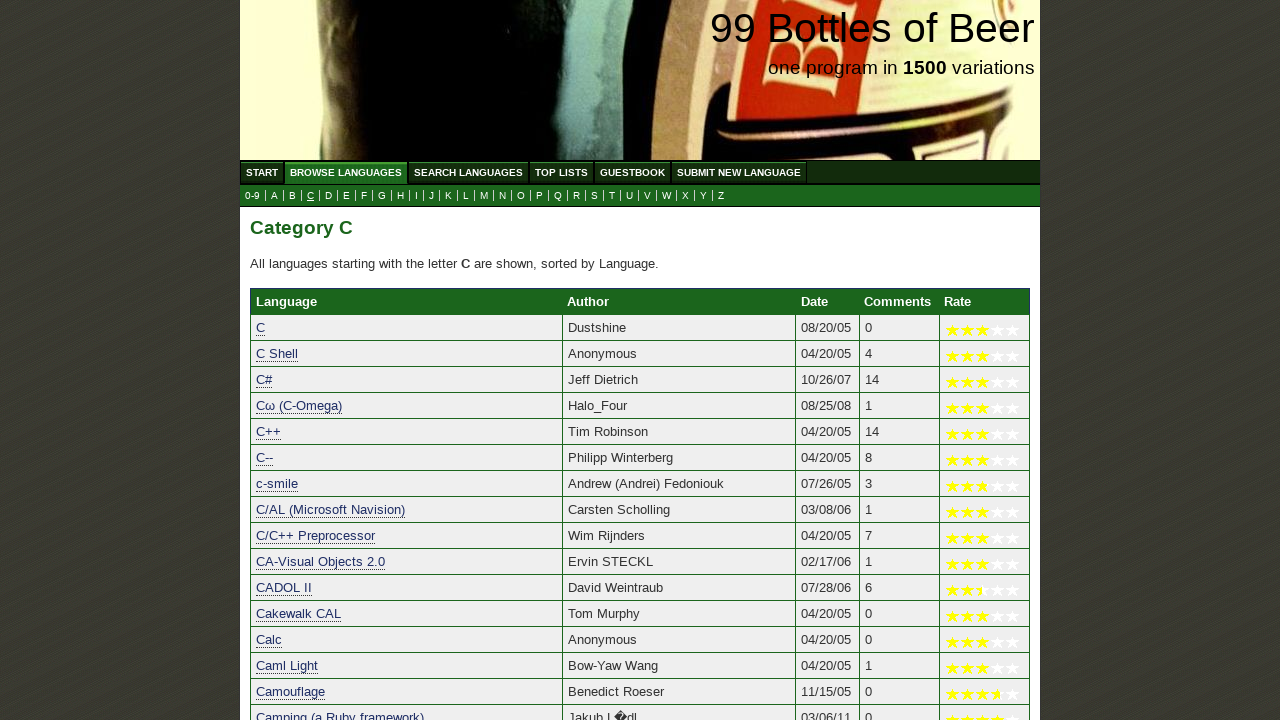

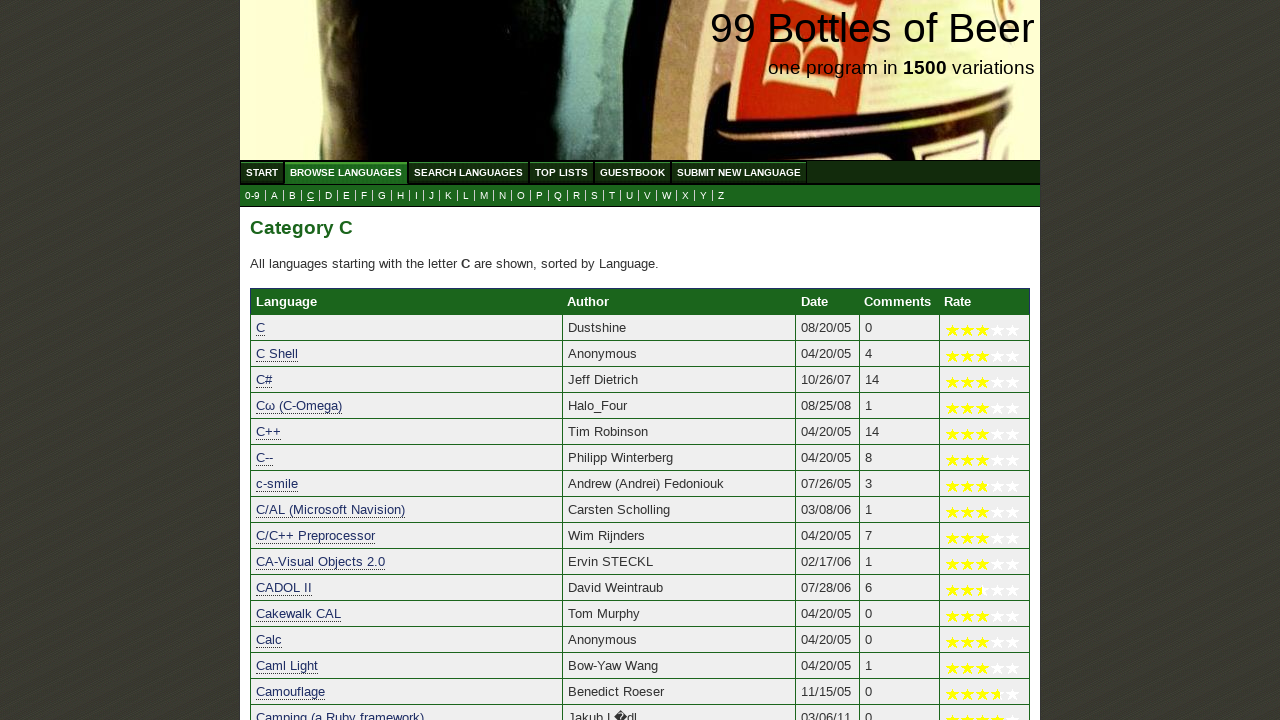